Navigates to a stock quote page on ETNet financial website and clicks the quote search submit button, then verifies that stock information elements are displayed

Starting URL: http://www.etnet.com.hk/www/eng/stocks/realtime/quote.php?code=700

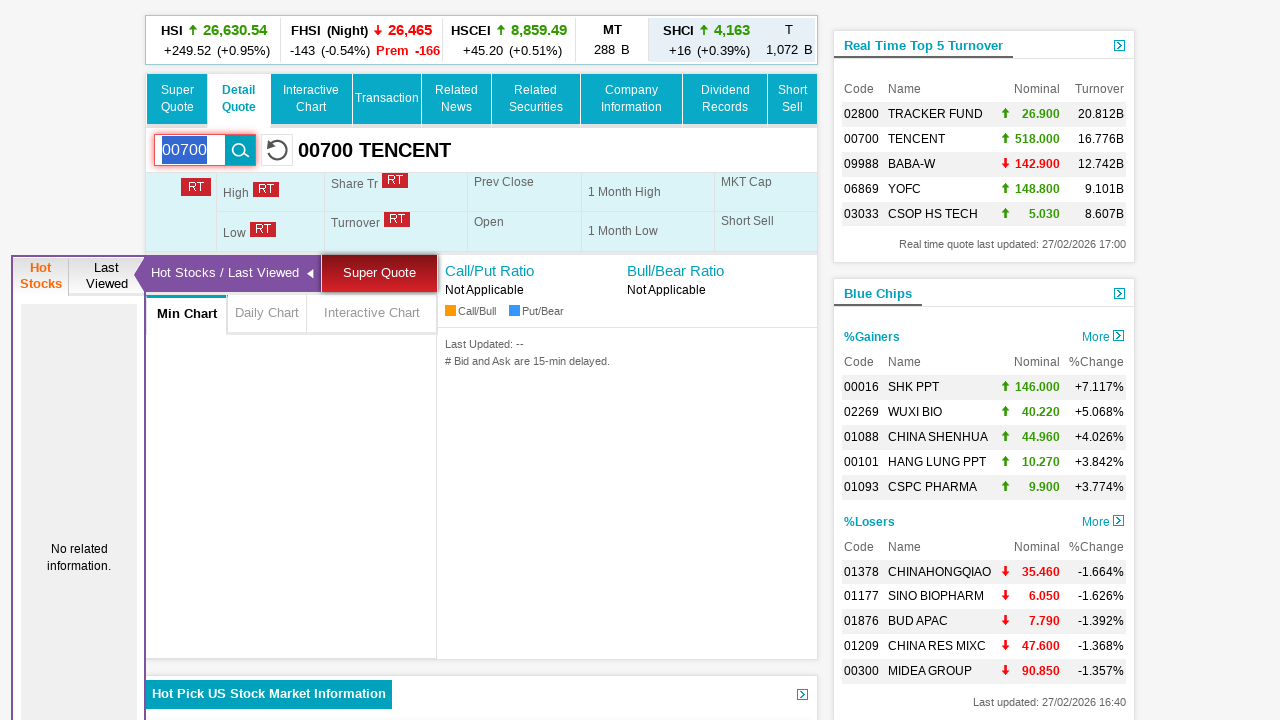

Clicked quote search submit button at (240, 150) on xpath=//*[@id="quotesearch_submit"]
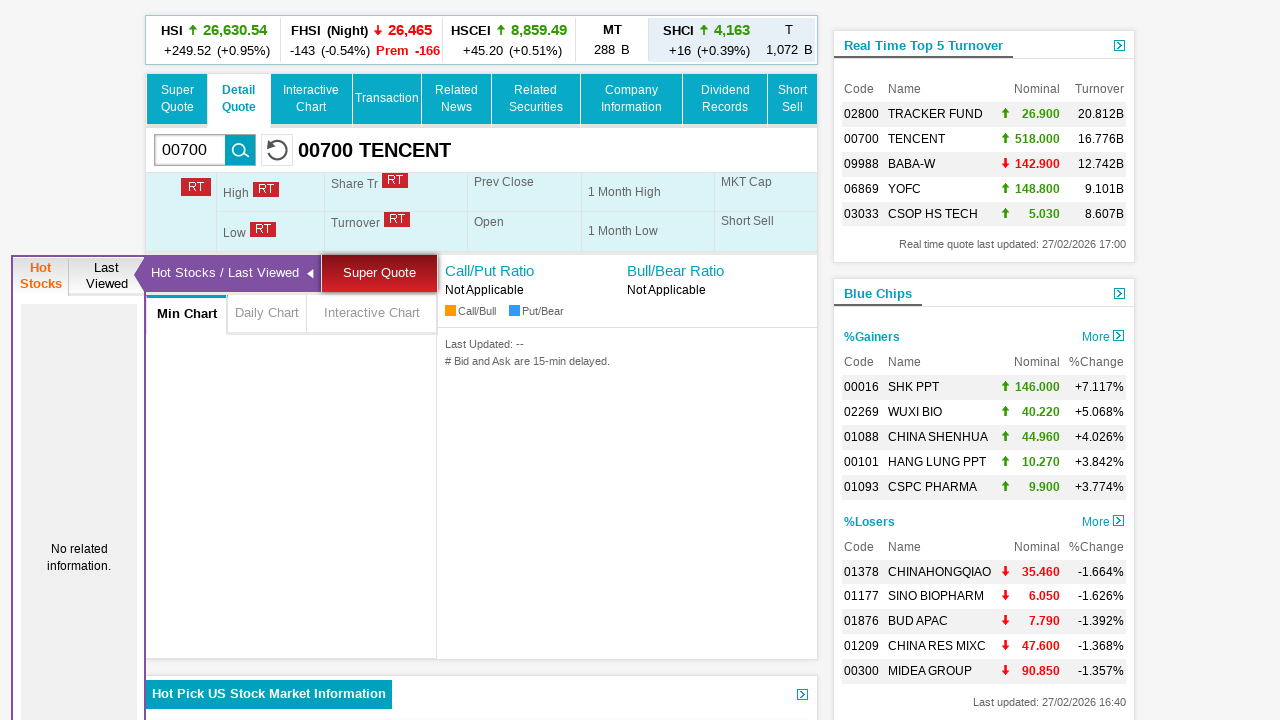

Stock quote header loaded
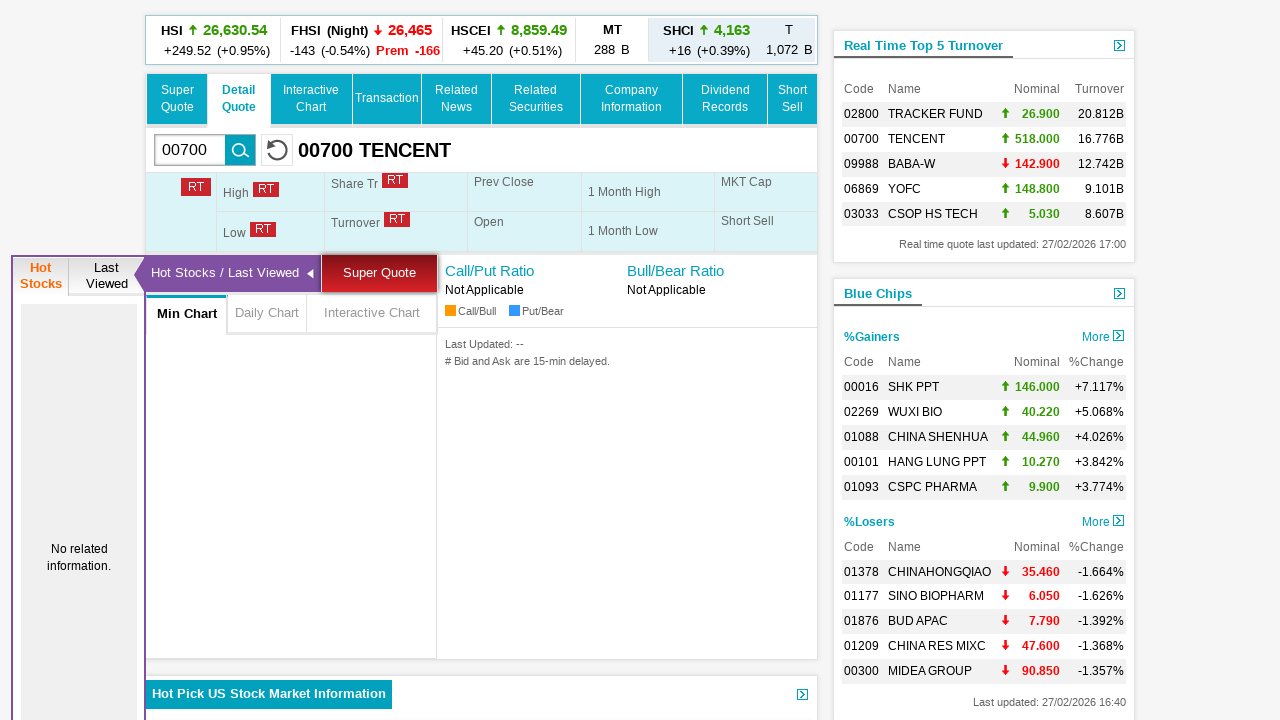

Stock information details loaded
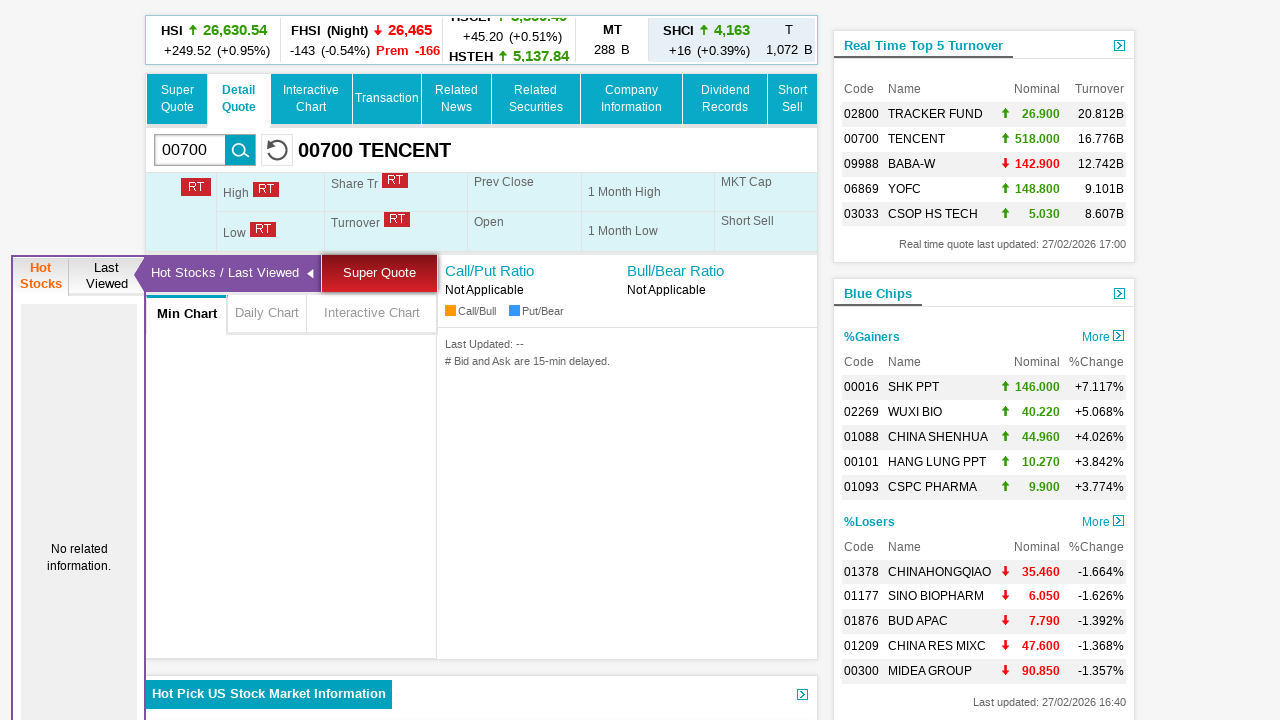

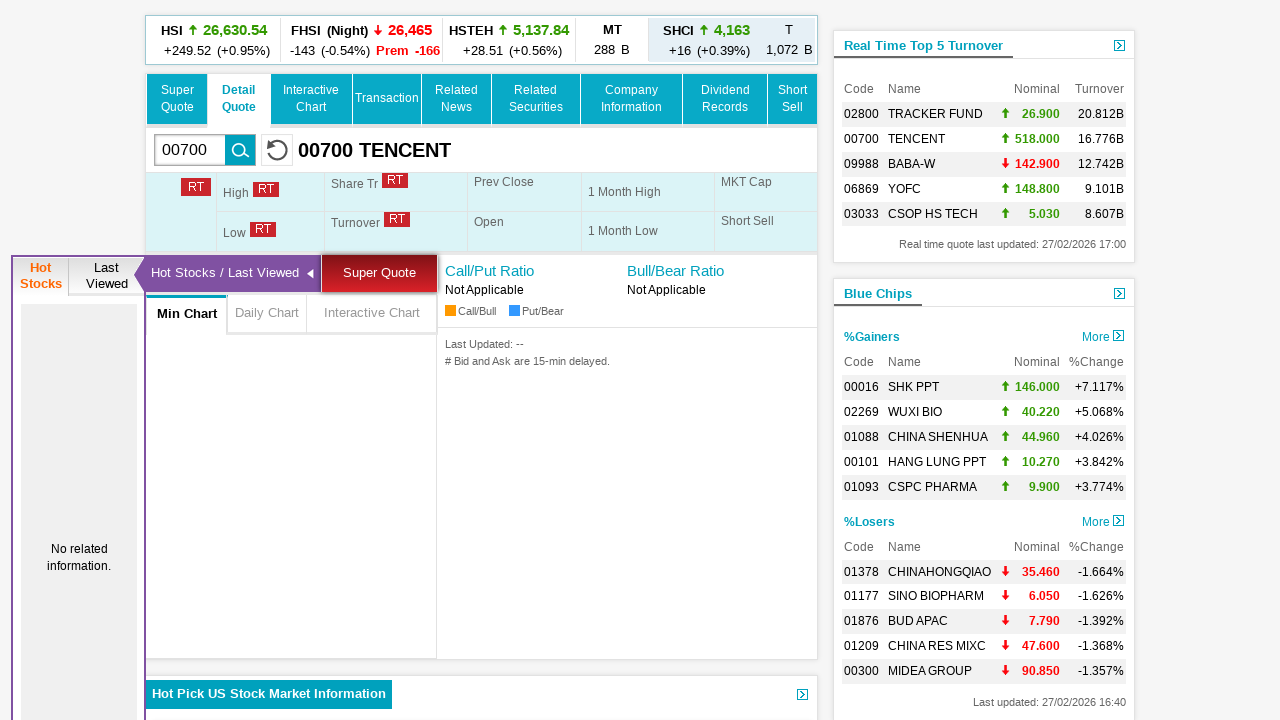